Tests finding a link by calculated text (π^e * 10000 rounded up), clicking it, then filling out a form with first name, last name, city, and country fields and submitting.

Starting URL: http://suninjuly.github.io/find_link_text

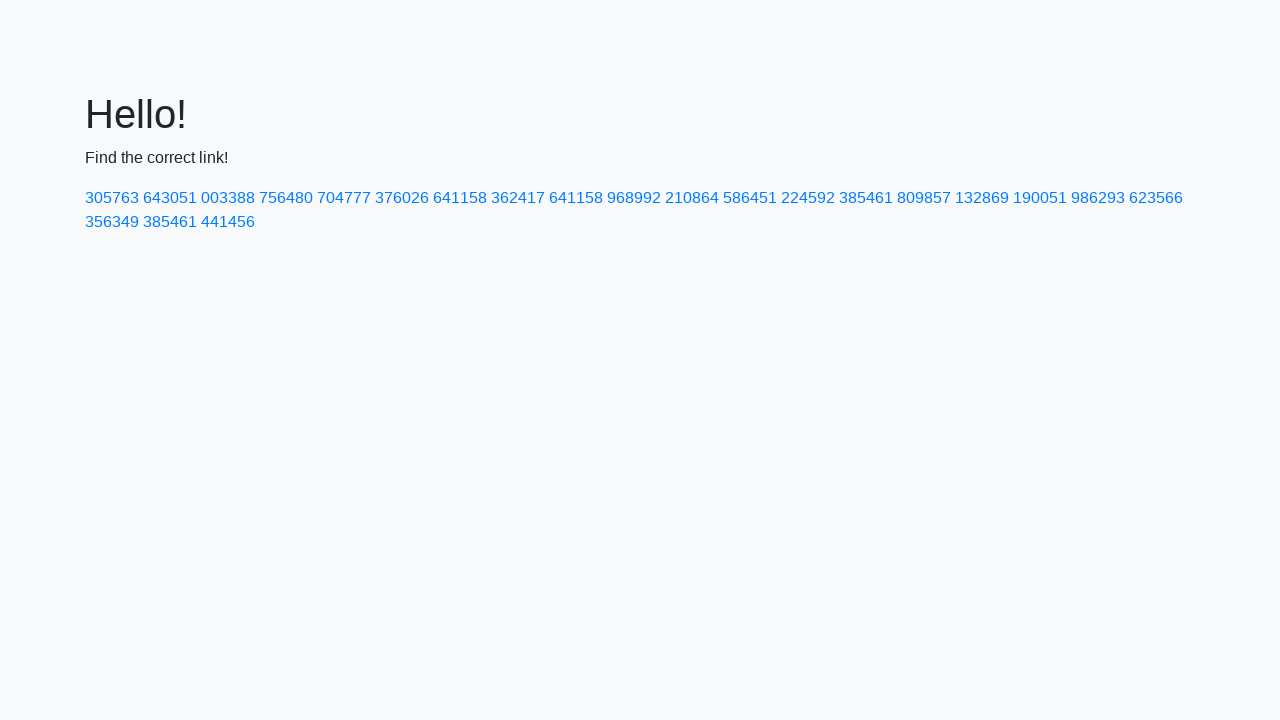

Clicked link with calculated text '224592' at (808, 198) on text=224592
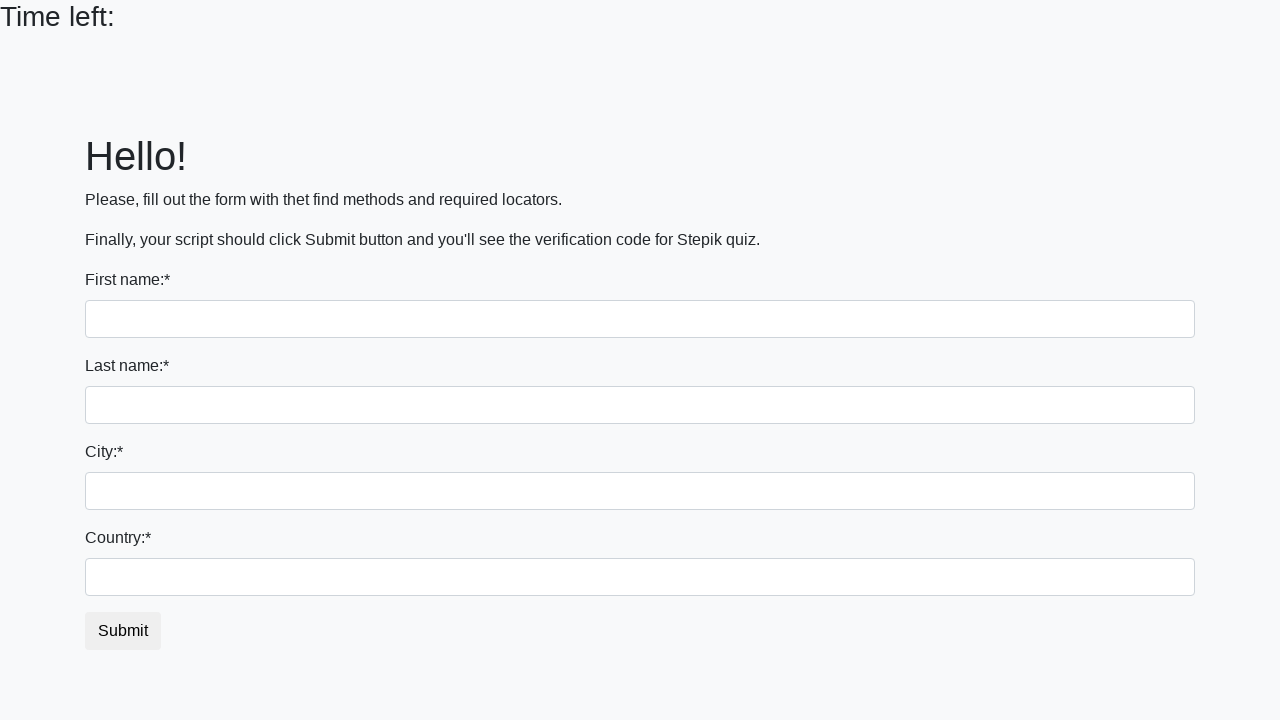

Filled first name field with 'Ivan' on input
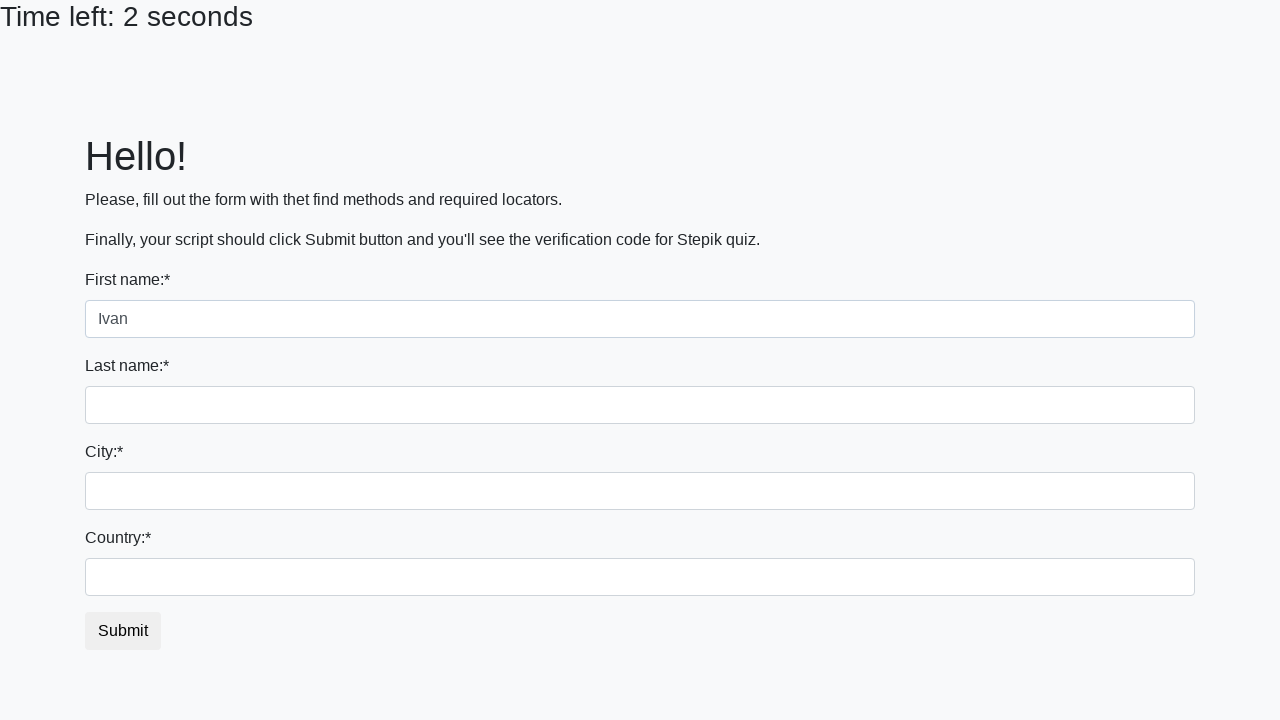

Filled last name field with 'Petrov' on input[name='last_name']
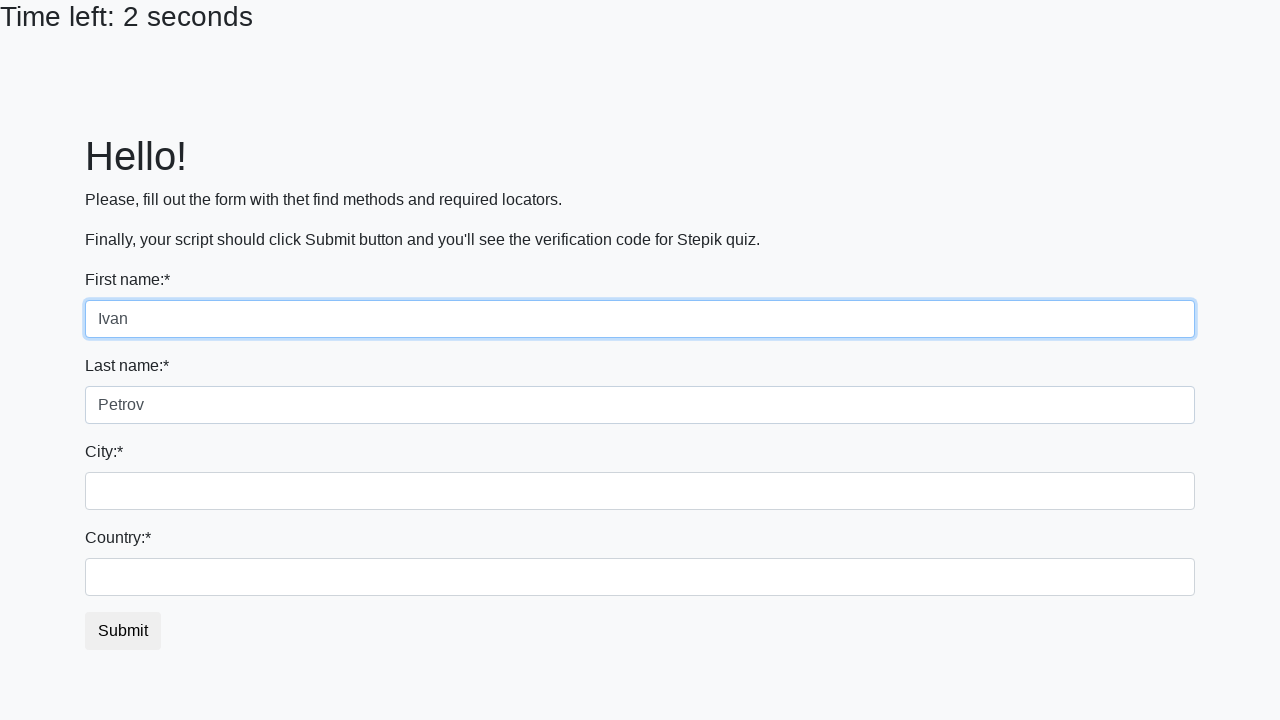

Filled city field with 'Smolensk' on .form-control.city
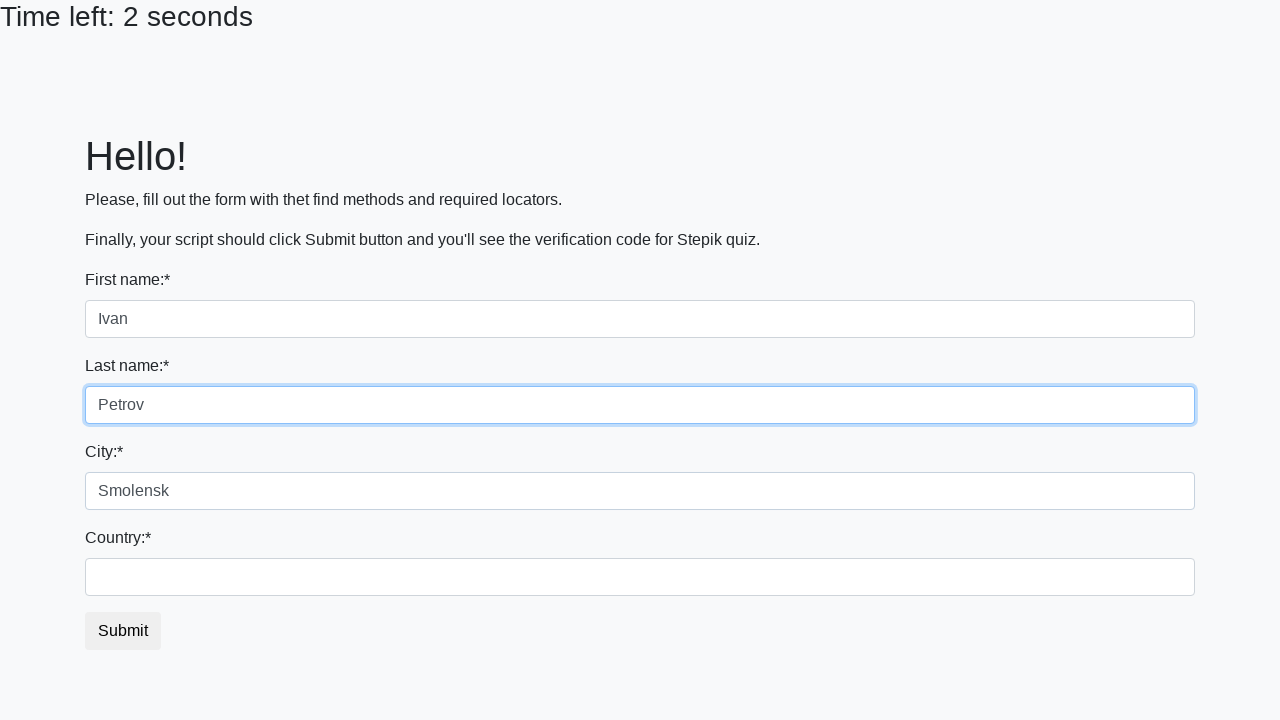

Filled country field with 'Russia' on #country
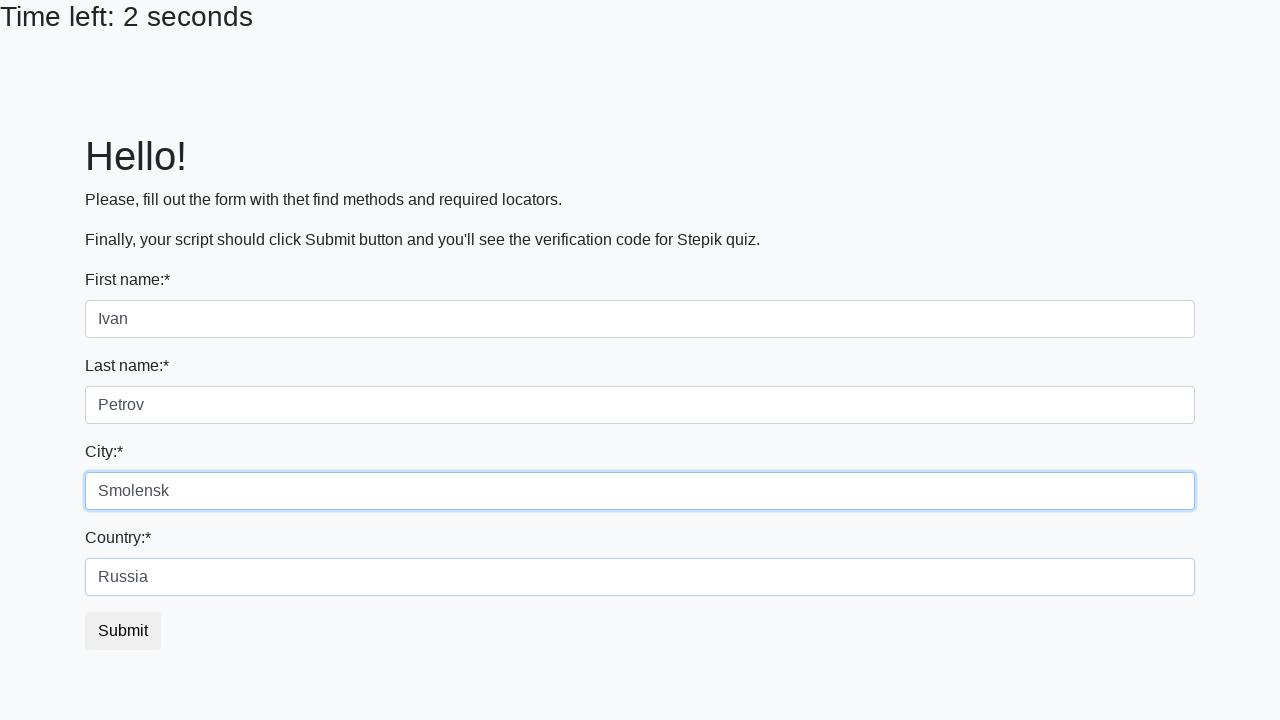

Clicked submit button to submit form at (123, 631) on button.btn
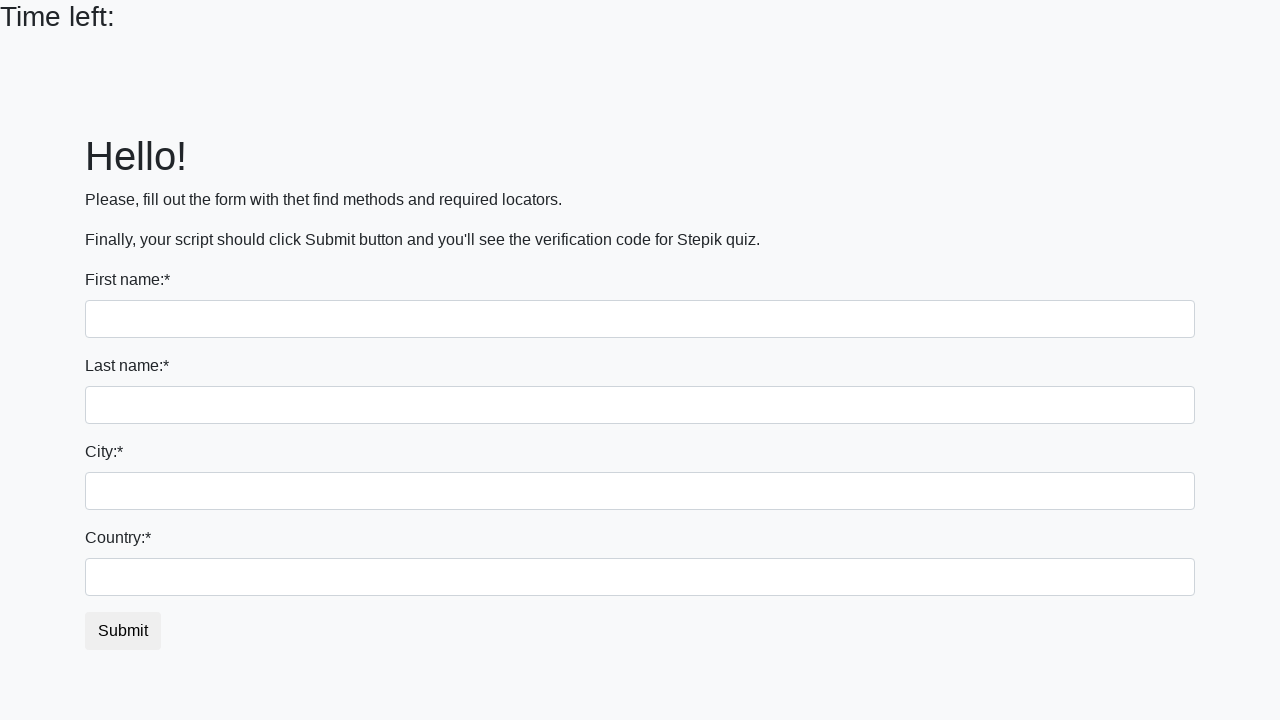

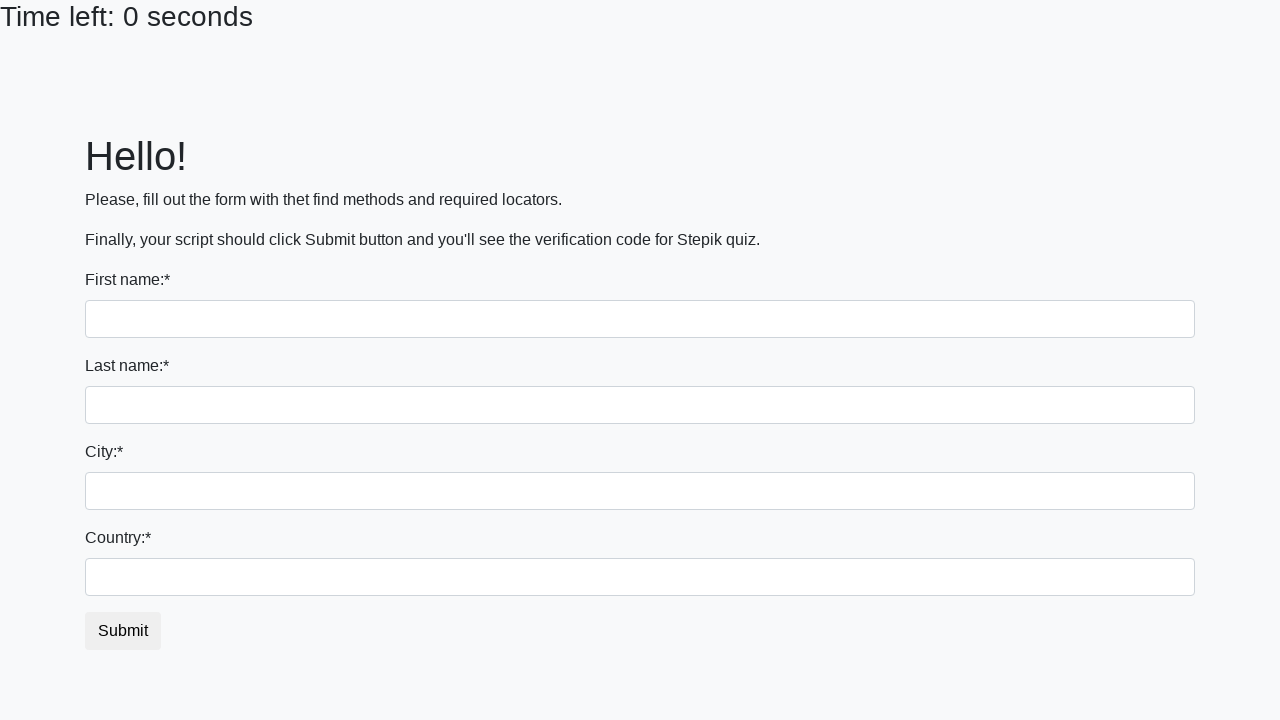